Tests checkbox functionality by clicking to select, verifying selection, then clicking again to deselect and verifying deselection

Starting URL: https://rahulshettyacademy.com/AutomationPractice/

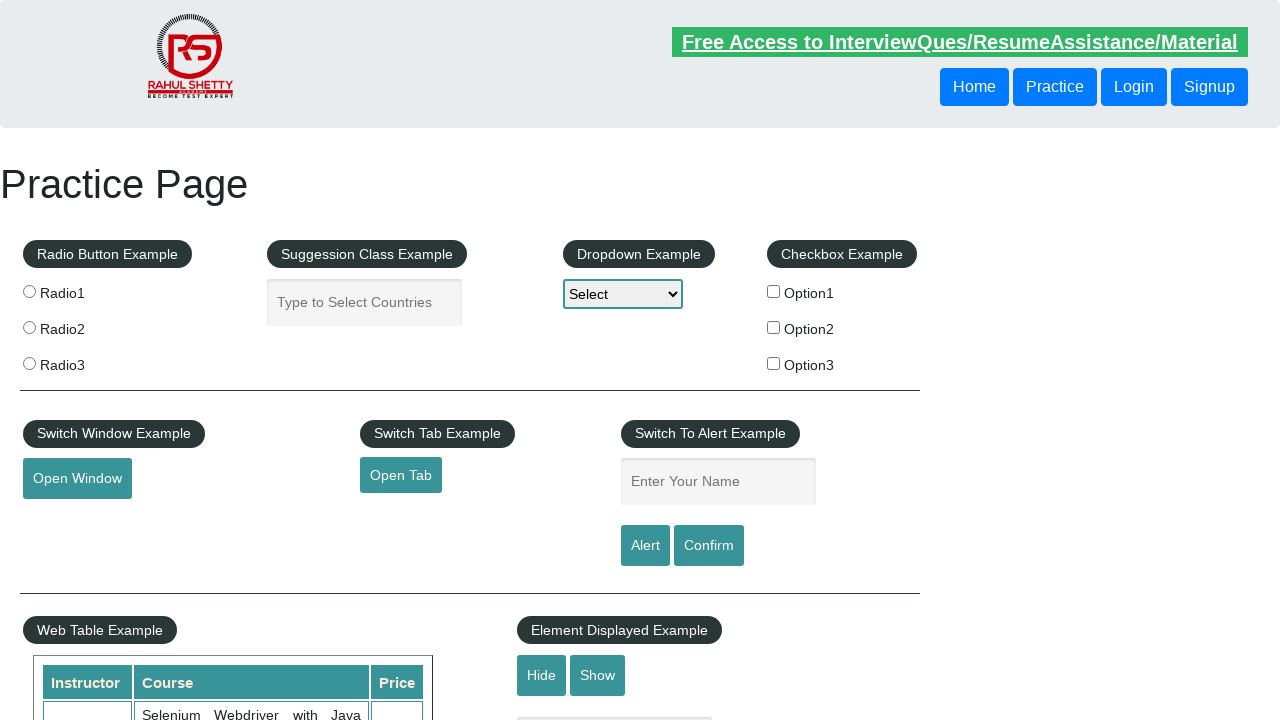

Clicked checkbox option 1 to select it at (774, 291) on #checkBoxOption1
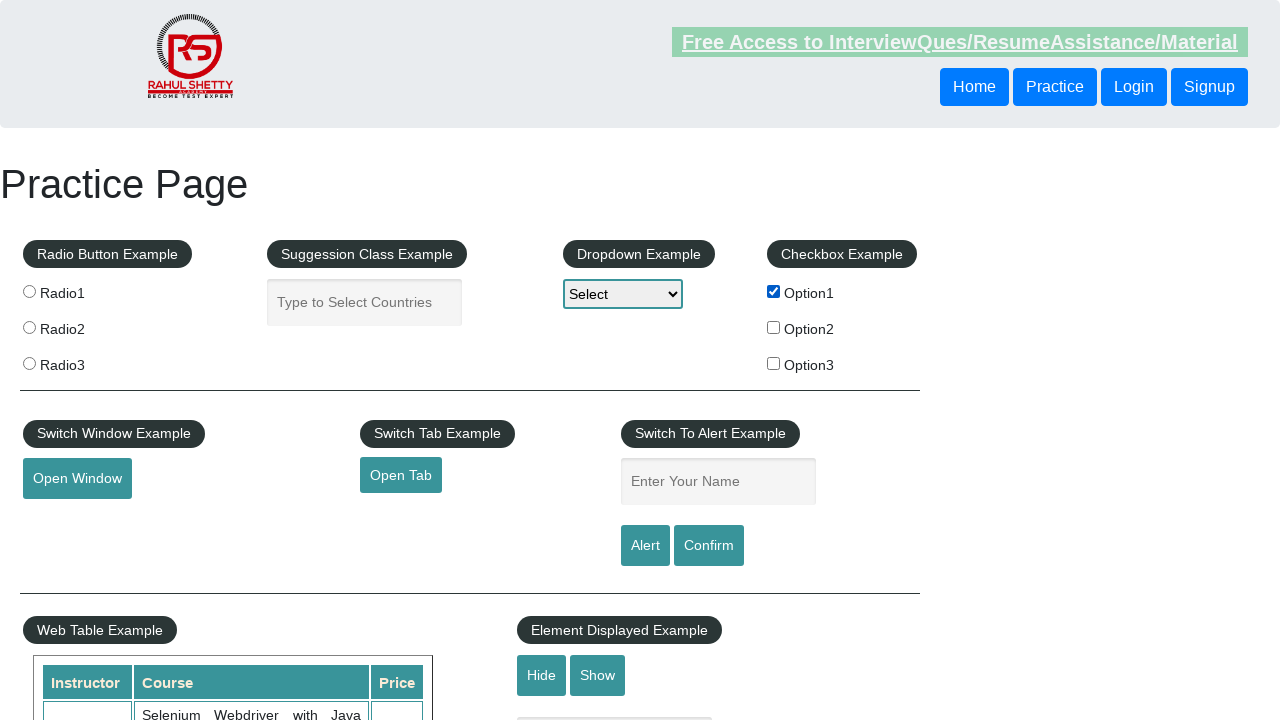

Verified checkbox option 1 is selected
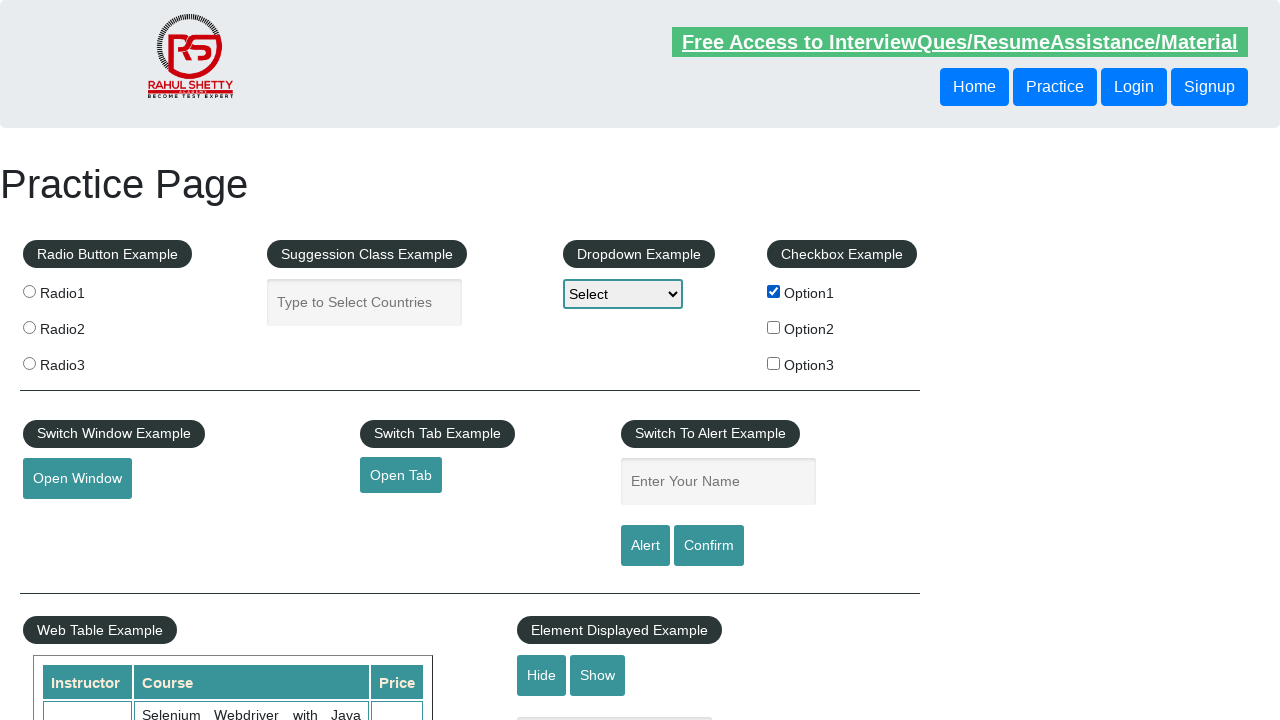

Clicked checkbox option 1 again to deselect it at (774, 291) on #checkBoxOption1
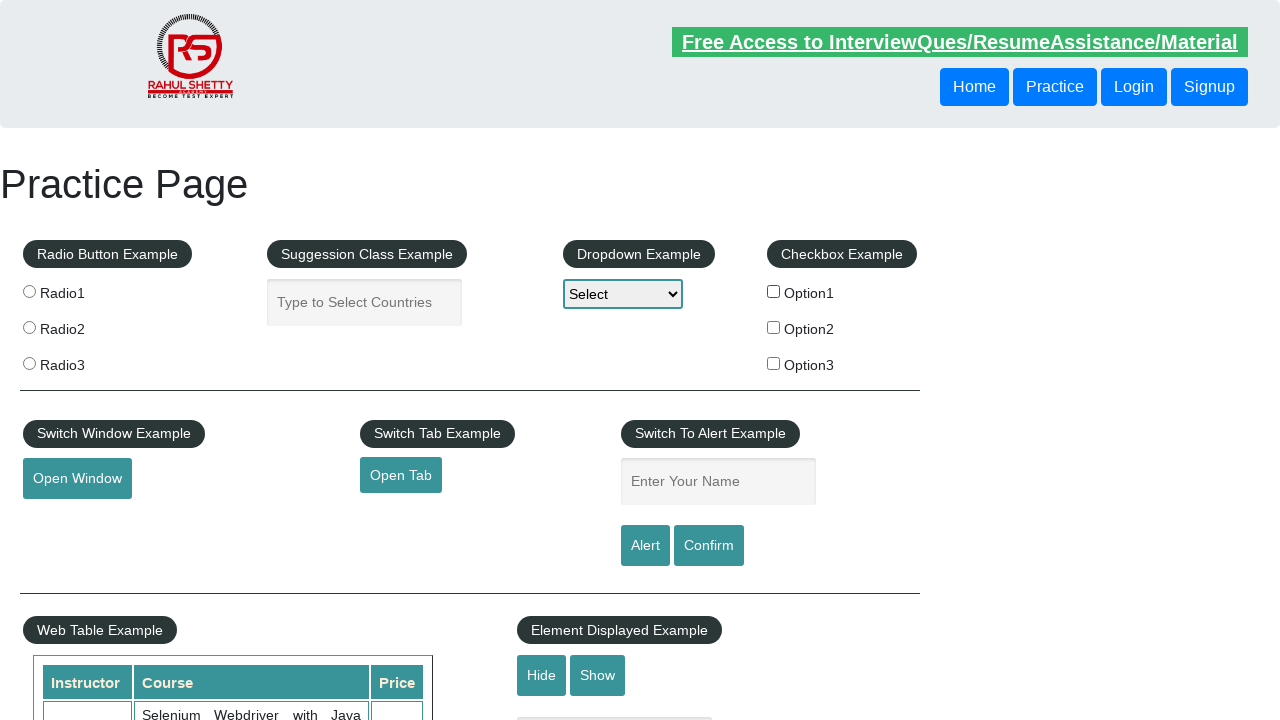

Verified checkbox option 1 is deselected
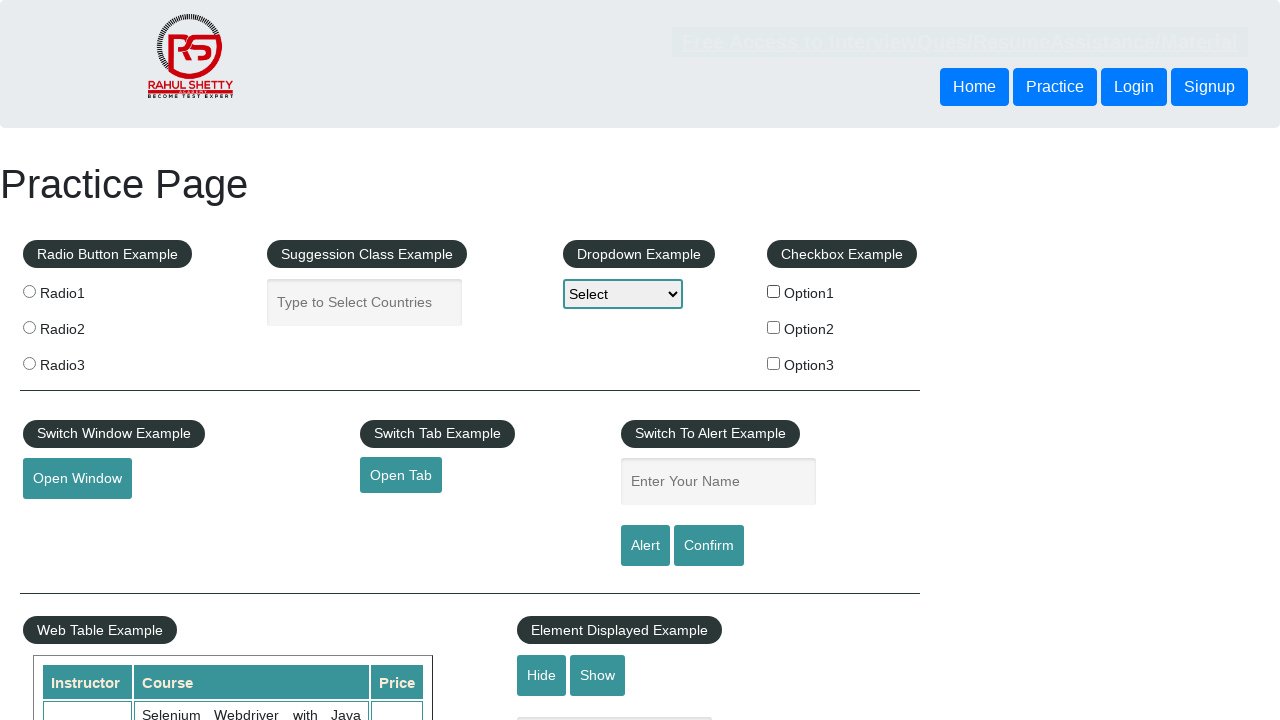

Retrieved total checkbox count: 3
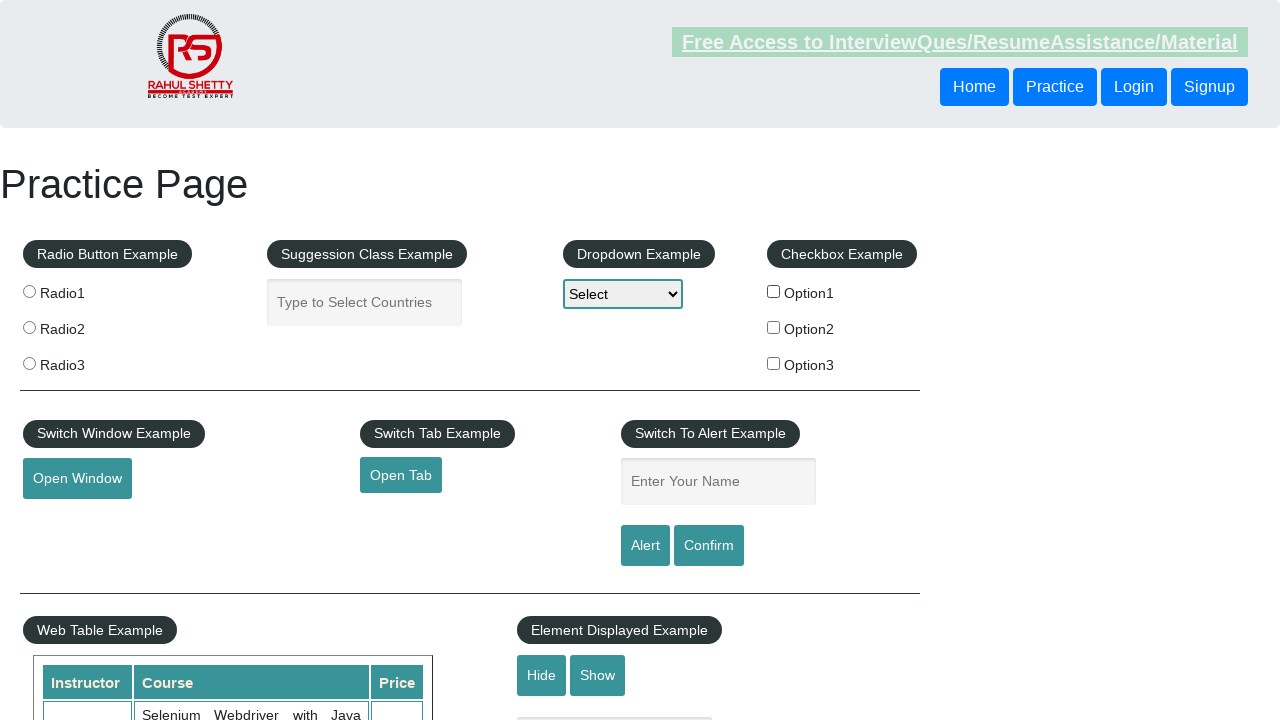

Printed total checkbox count: 3
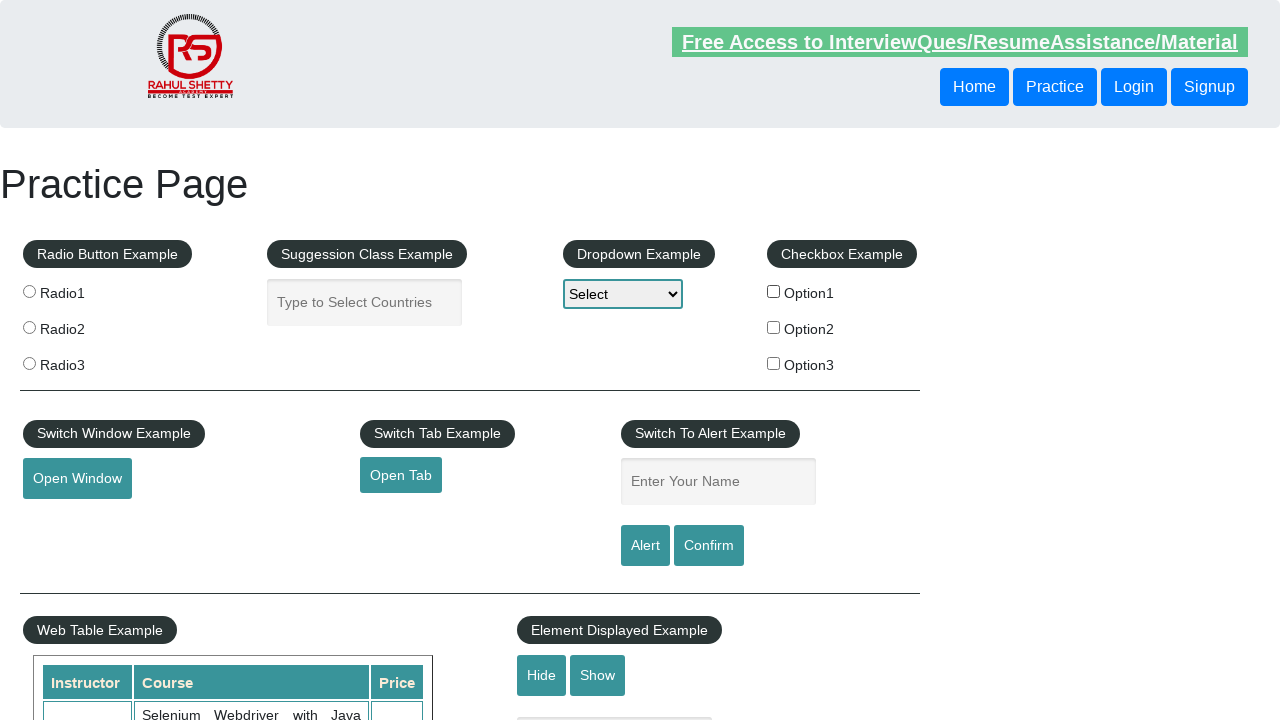

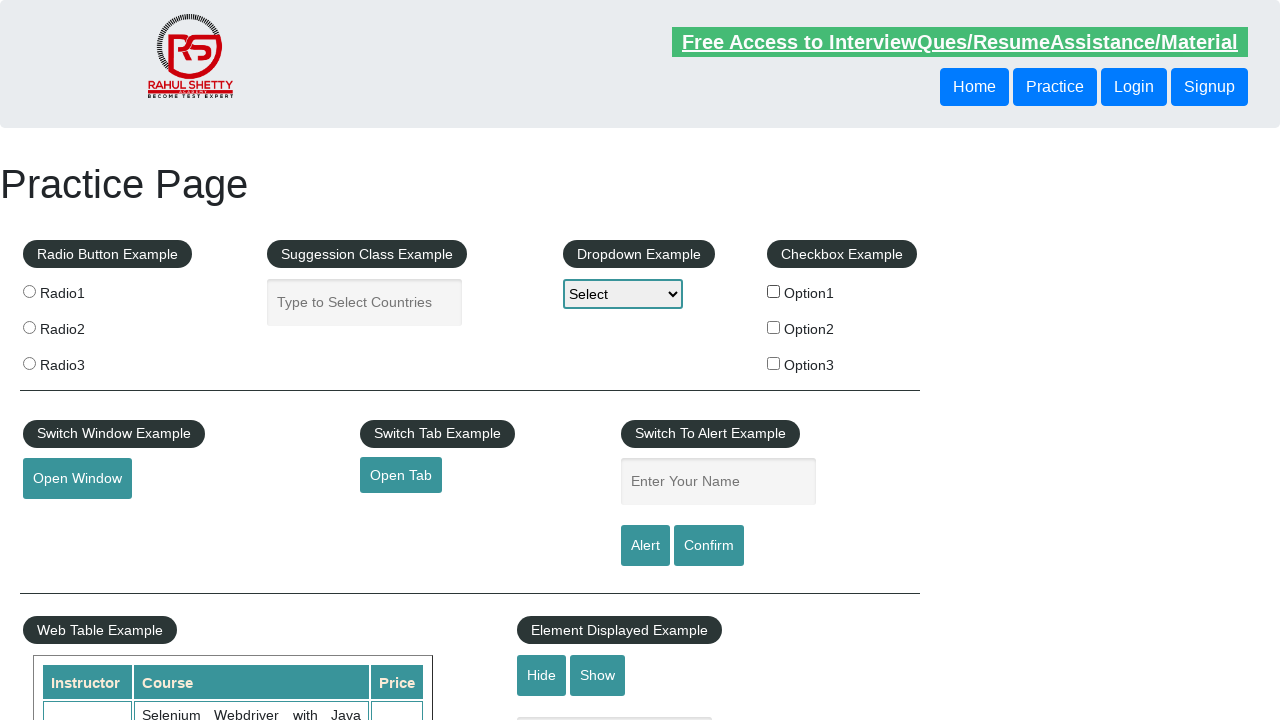